Tests navigation through Selenium documentation by clicking Read More and then Getting Started buttons

Starting URL: https://www.selenium.dev/

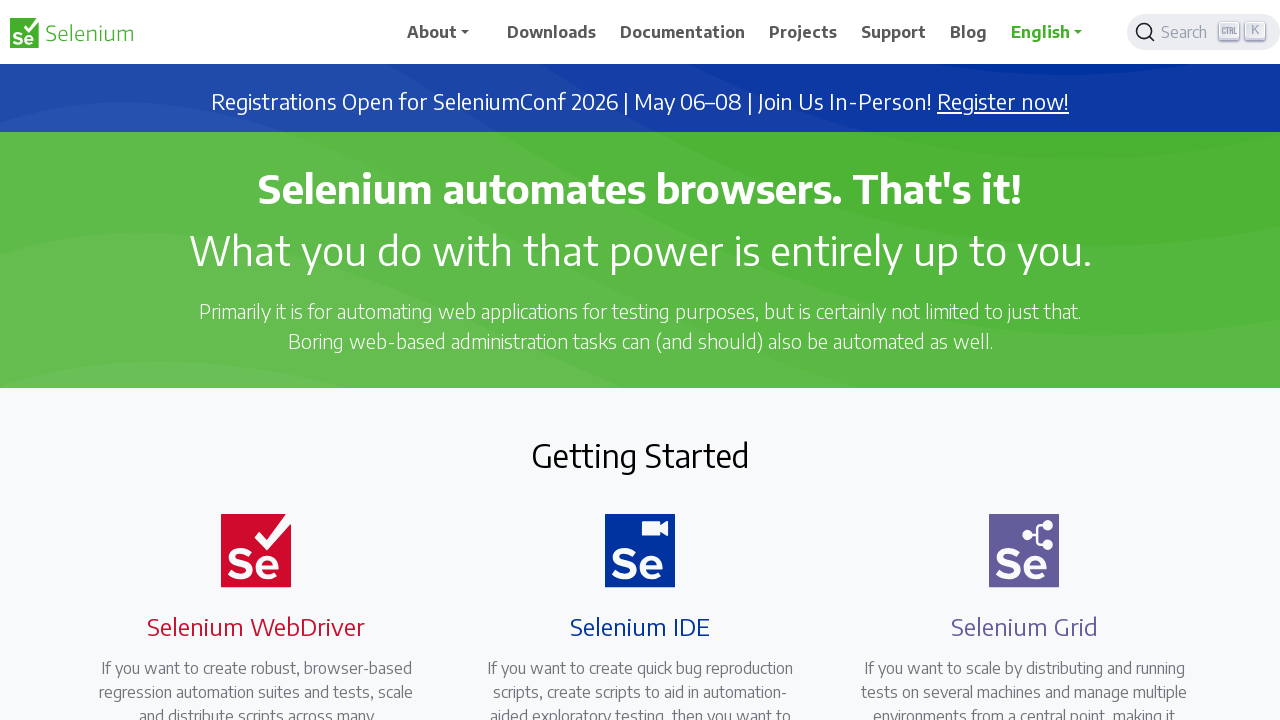

Clicked Read More button to navigate to WebDriver documentation at (244, 360) on a[href='/documentation/webdriver/']
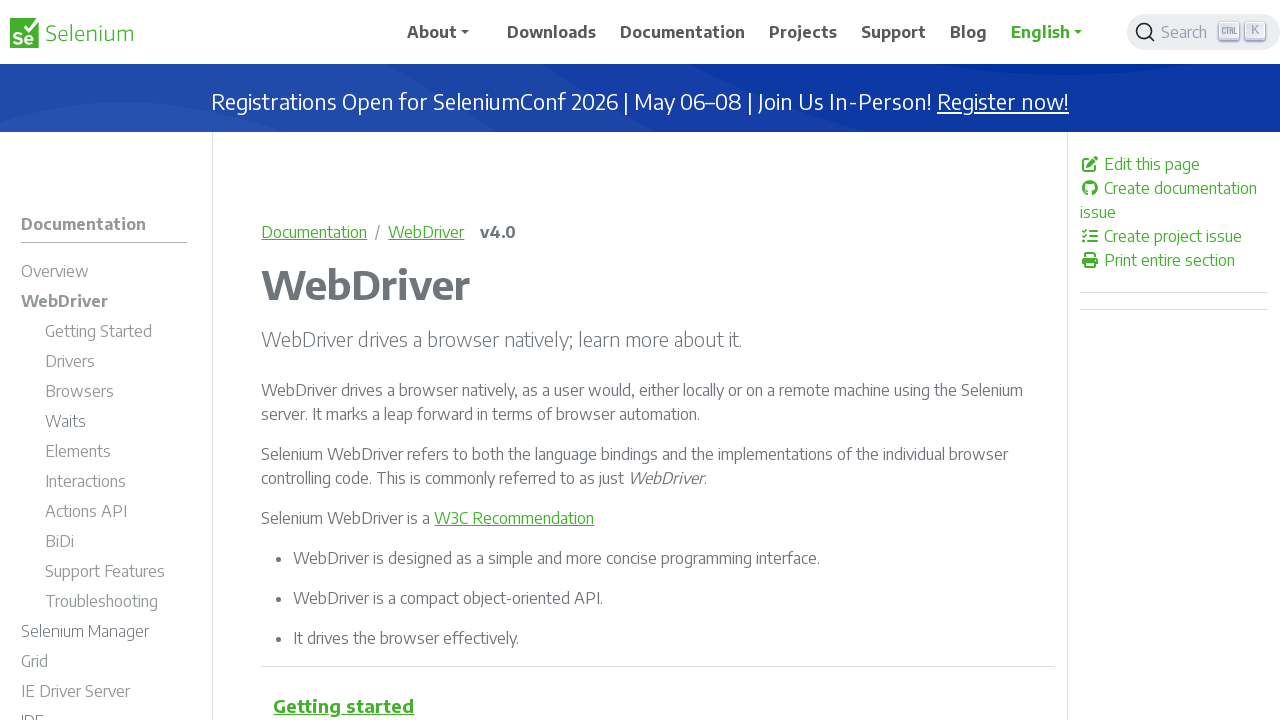

Clicked Getting Started button to navigate to WebDriver getting started guide at (116, 334) on a[href='/documentation/webdriver/getting_started/']
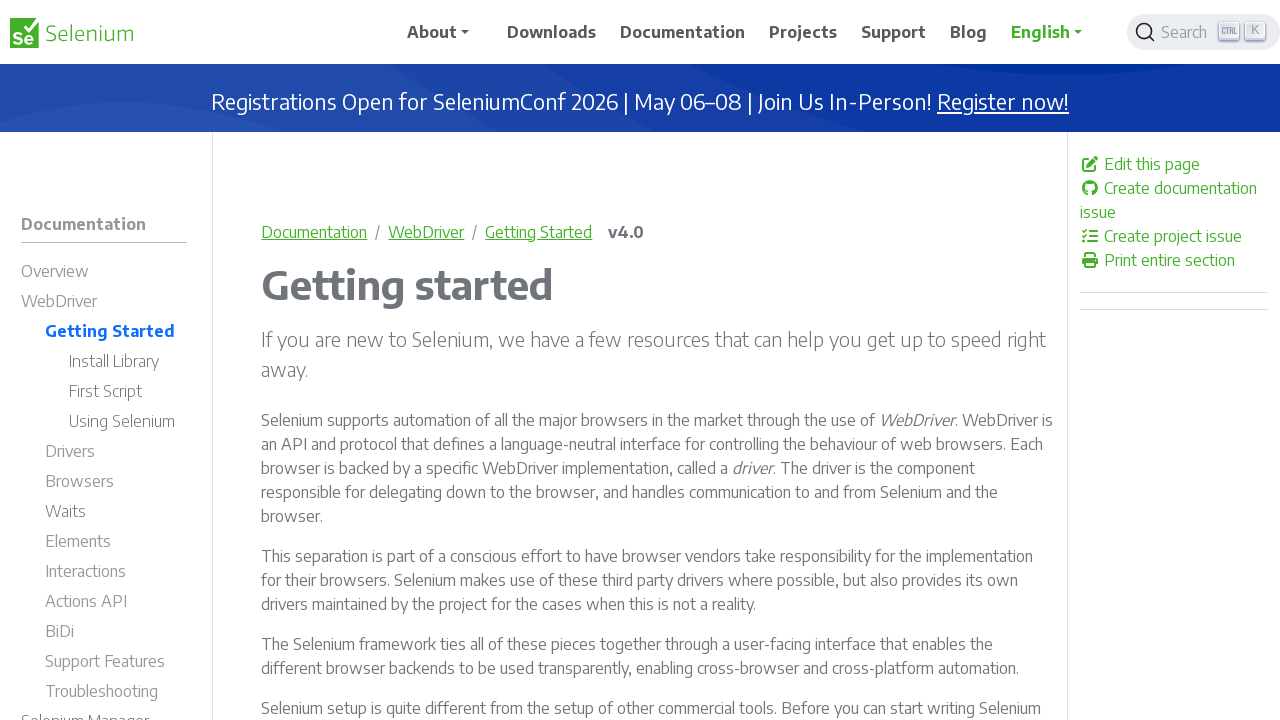

Page loaded and h1 header element is visible
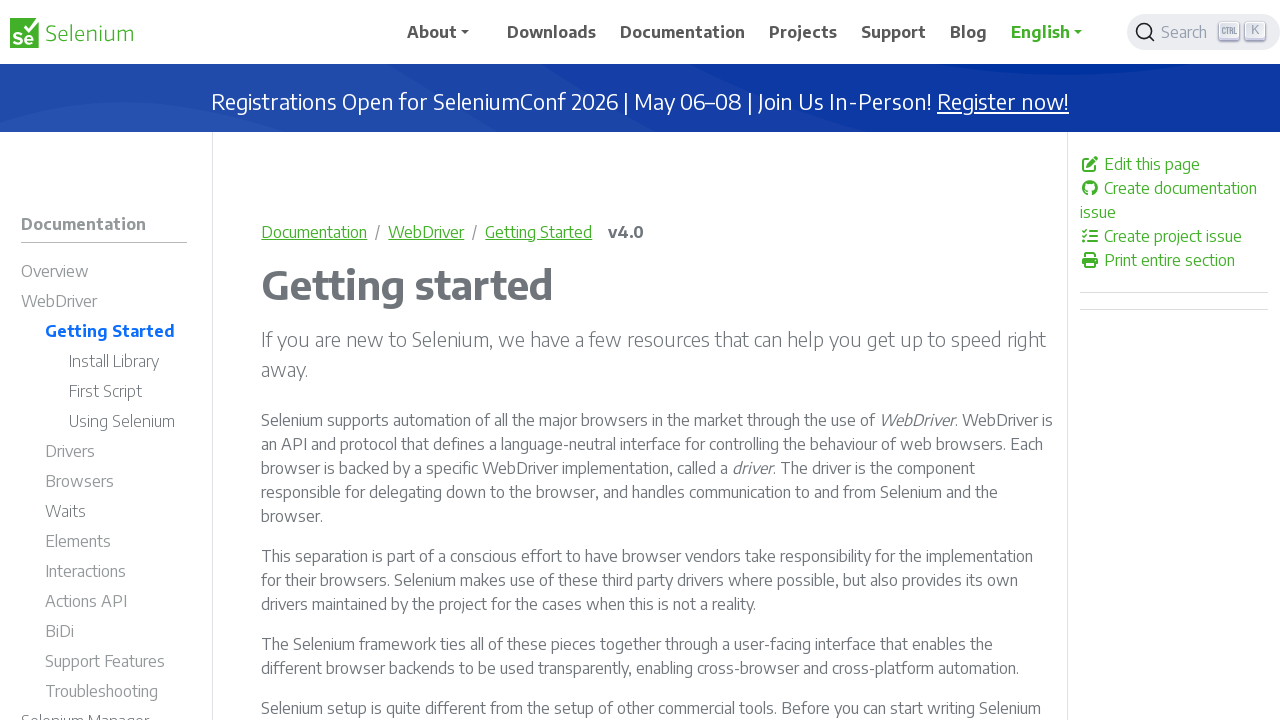

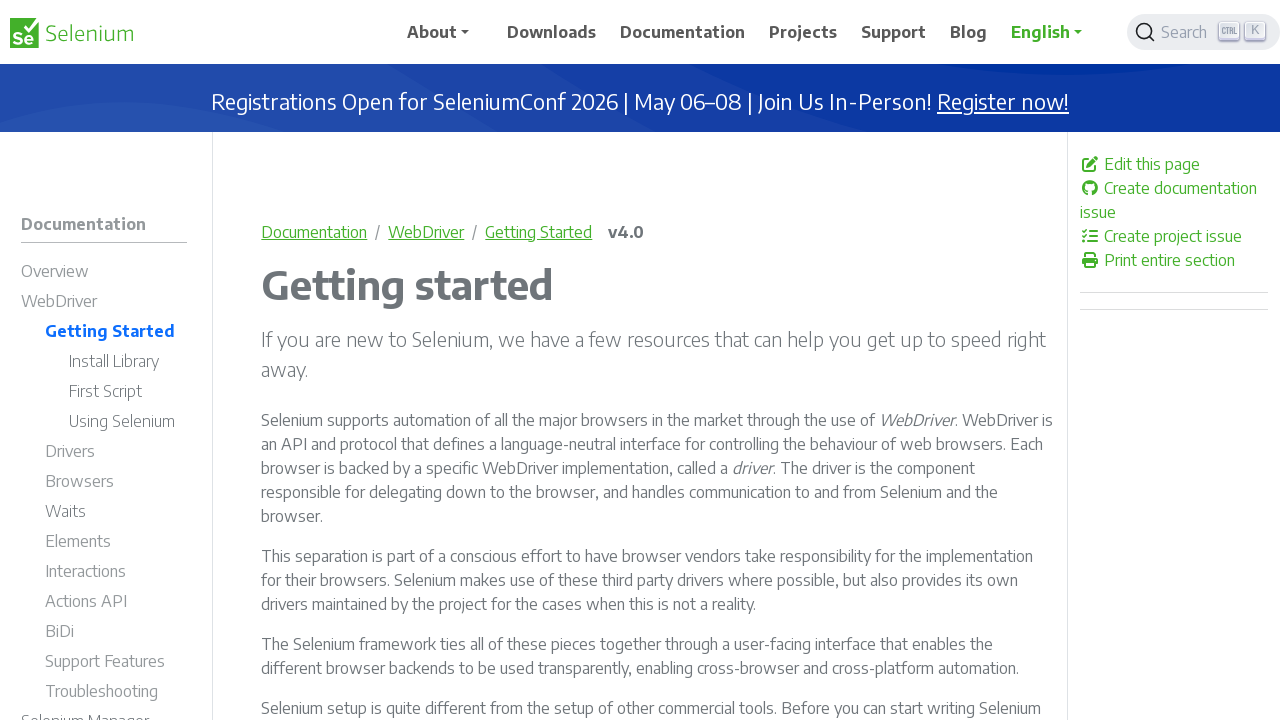